Tests a complete form submission flow on Formy project, filling out first name, last name, job title, education level, gender, experience, date, and submitting the form to verify success message appears.

Starting URL: https://formy-project.herokuapp.com/form

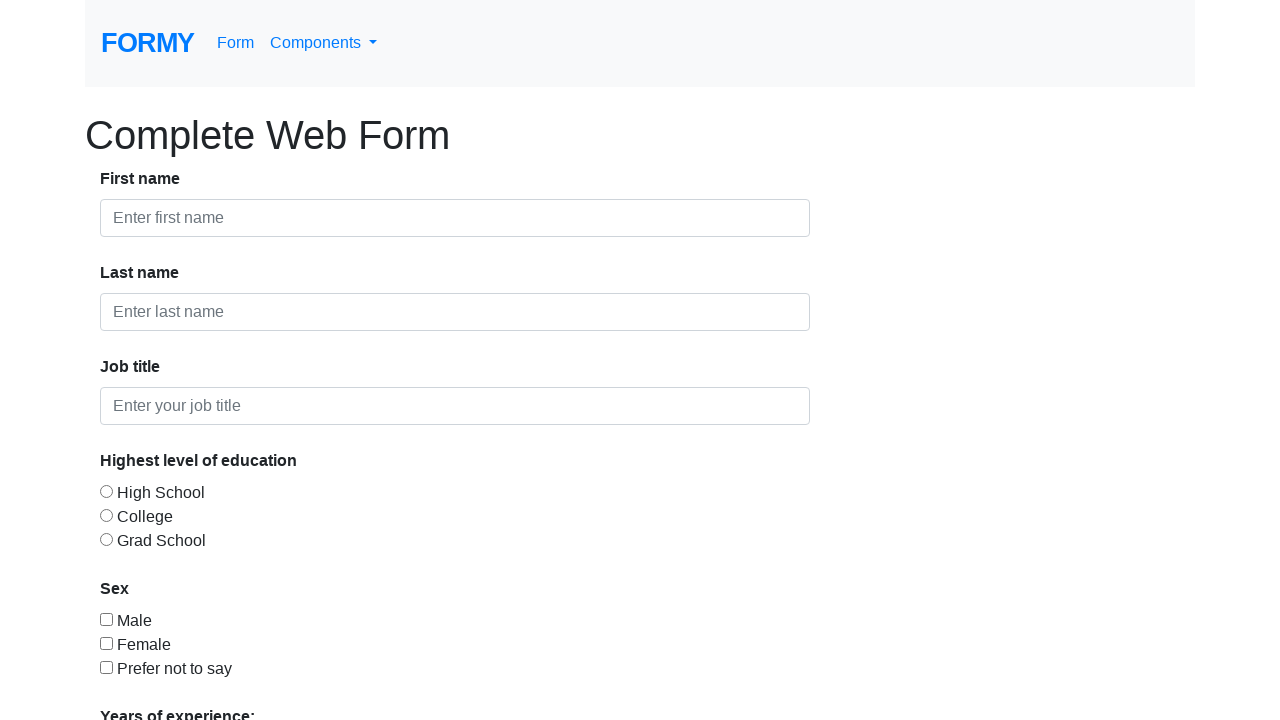

Filled first name field with 'John' on input#first-name
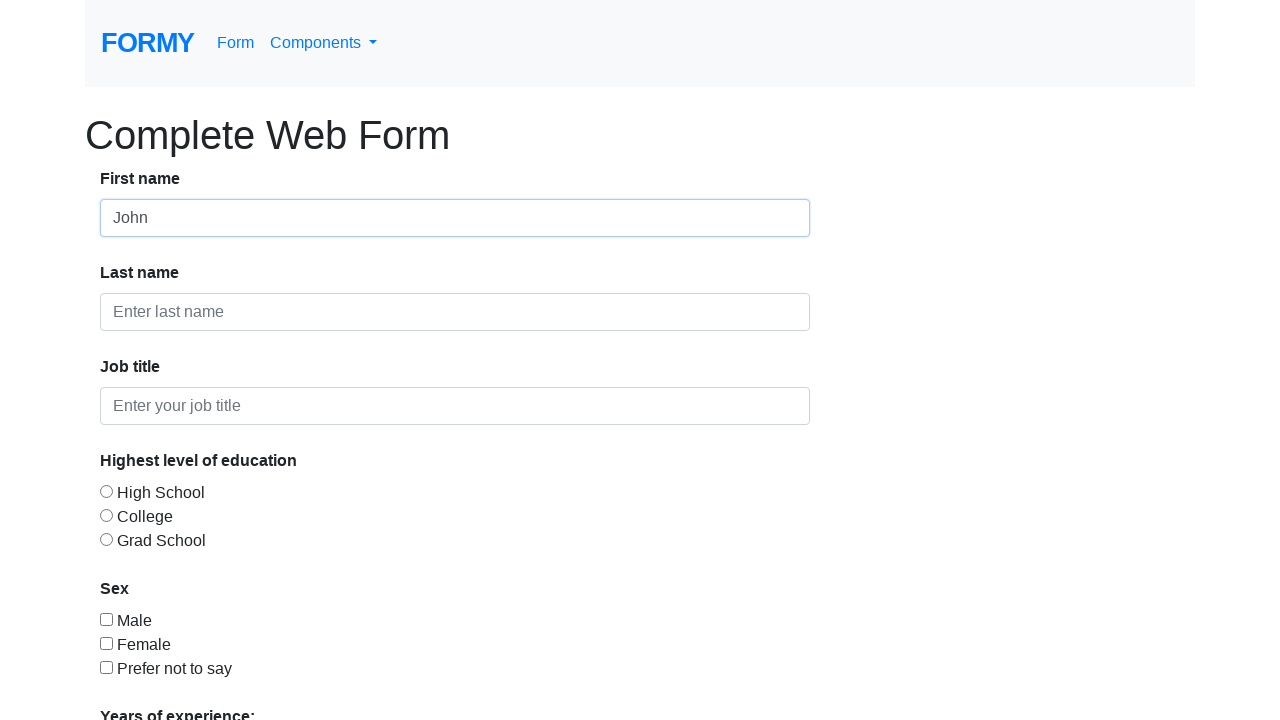

Filled last name field with 'Smith' on input#last-name
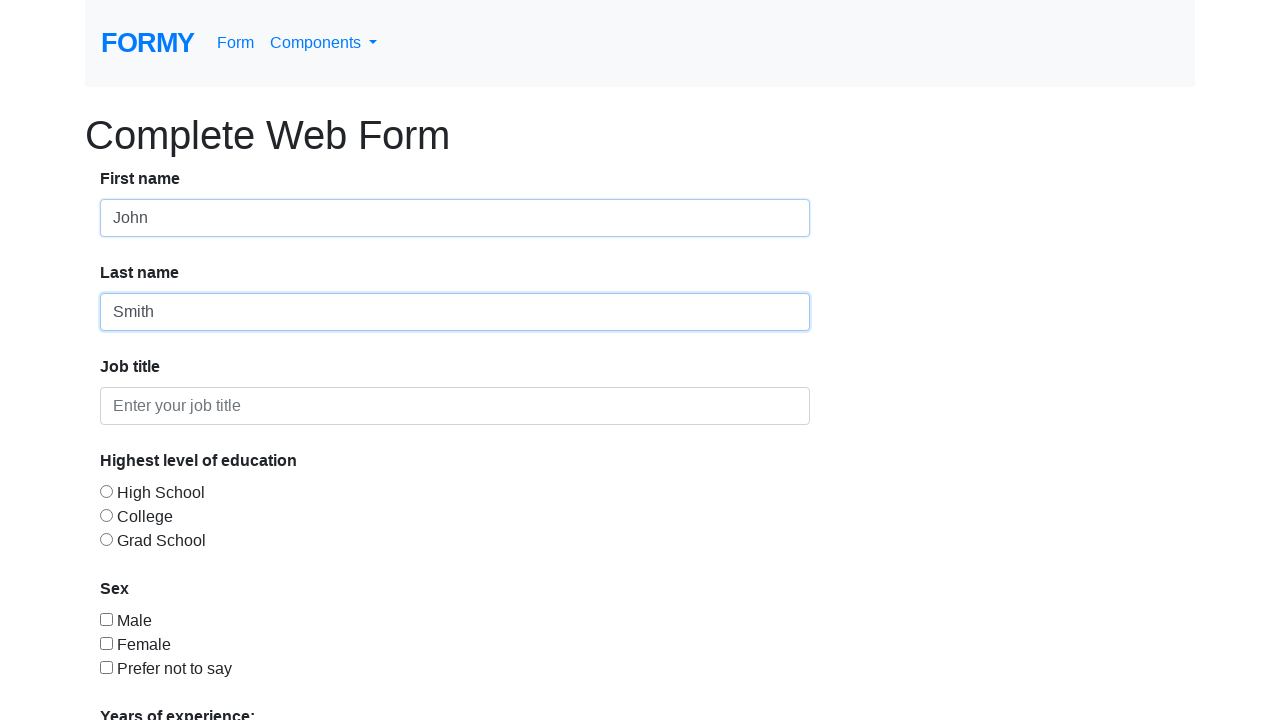

Filled job title field with 'Software Engineer' on input#job-title
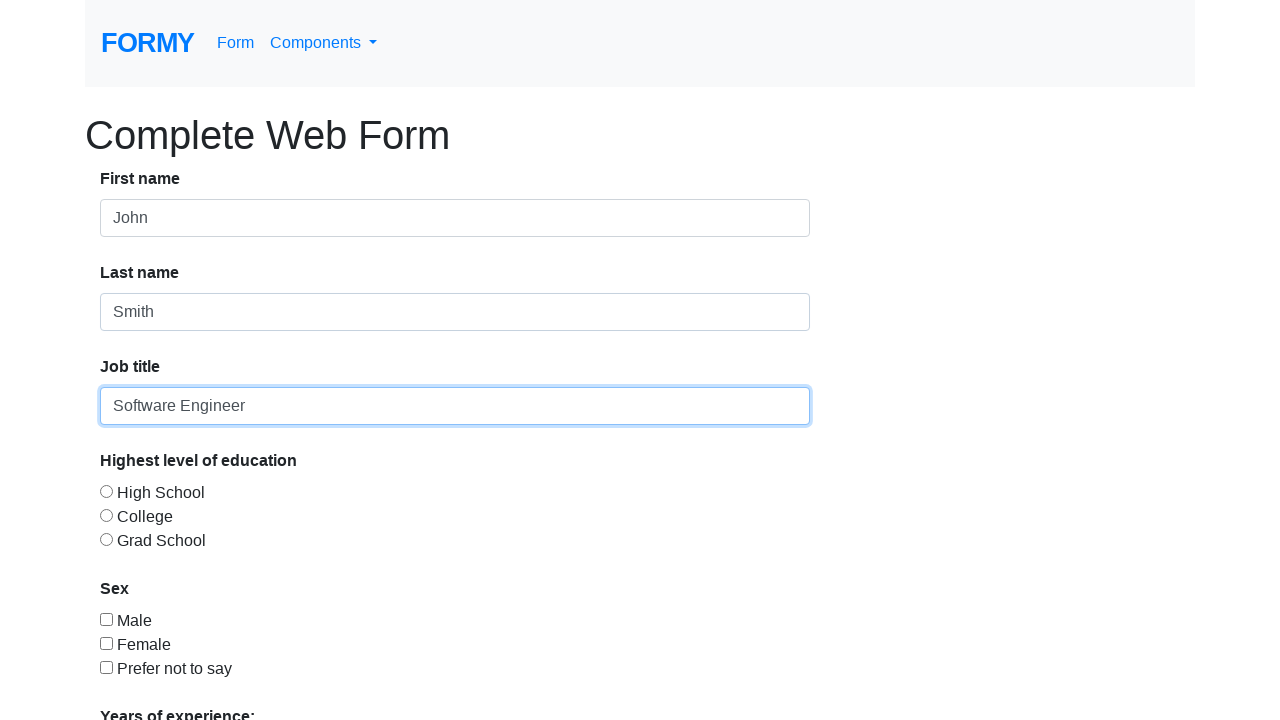

Selected 'High School' education level at (106, 515) on input#radio-button-2
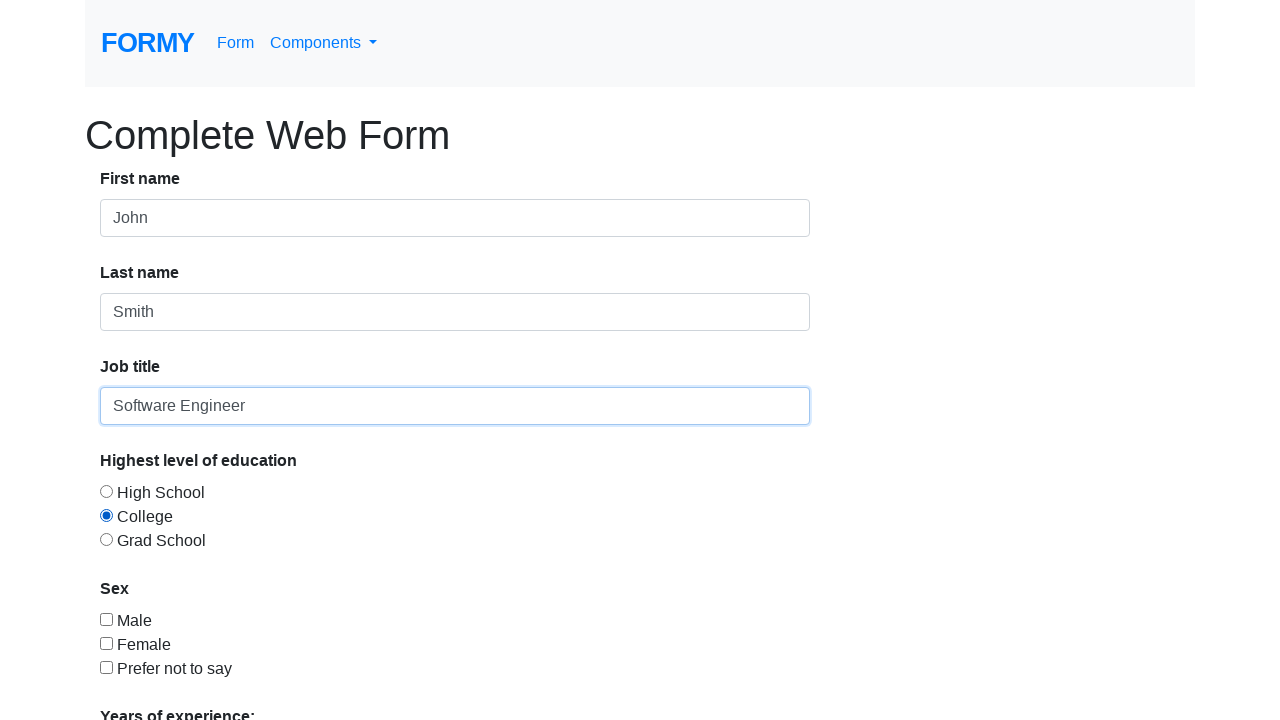

Selected 'Male' gender checkbox at (106, 619) on input#checkbox-1
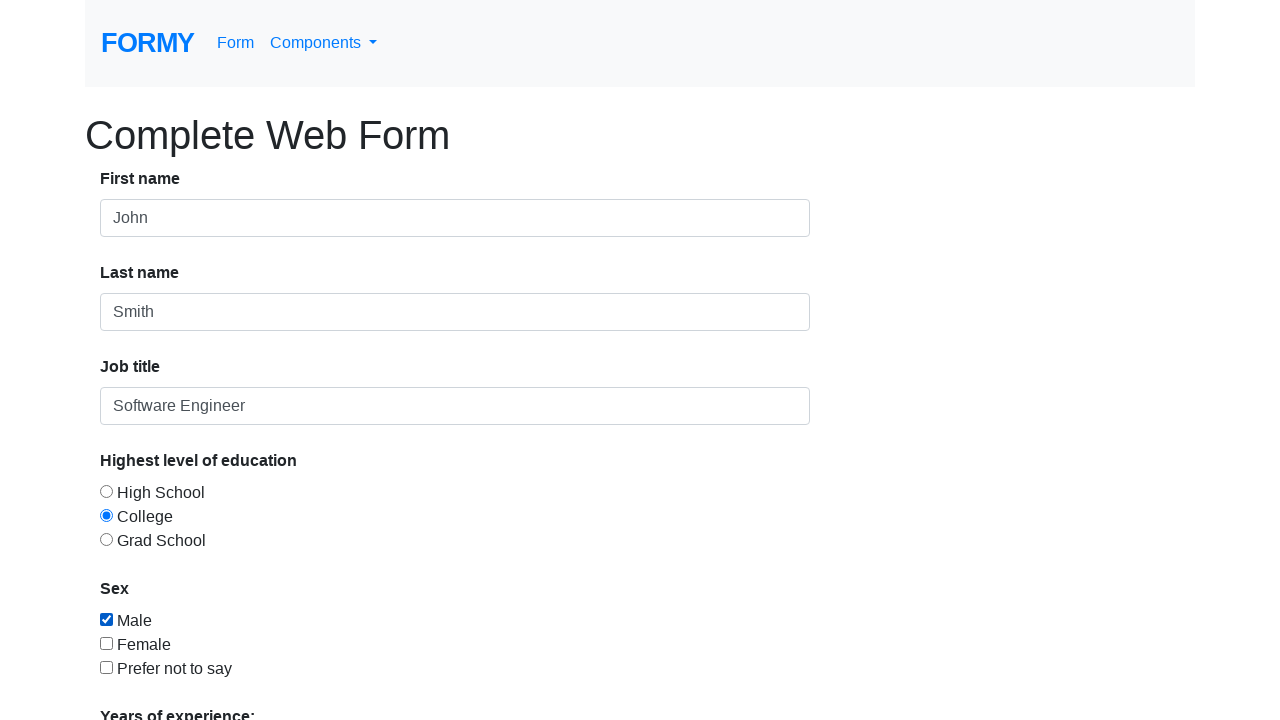

Selected '2-4' years of experience from dropdown on select#select-menu
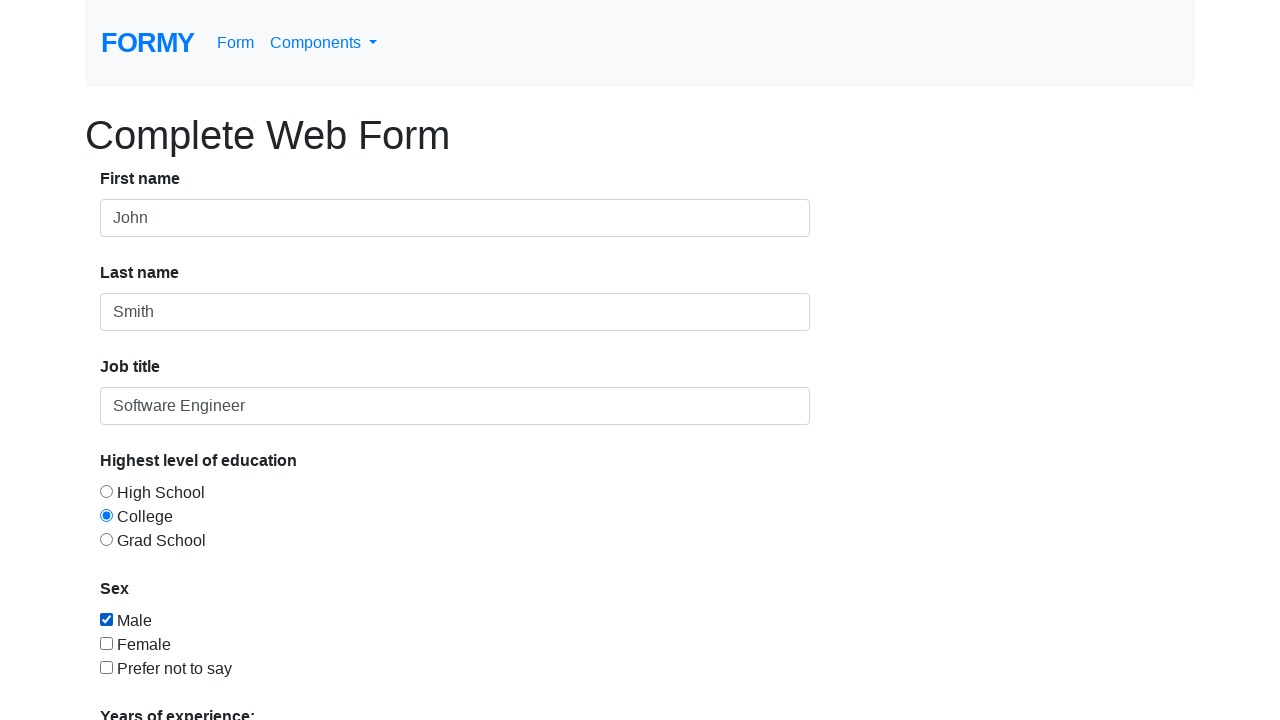

Filled date field with '01/15/2024' on input#datepicker
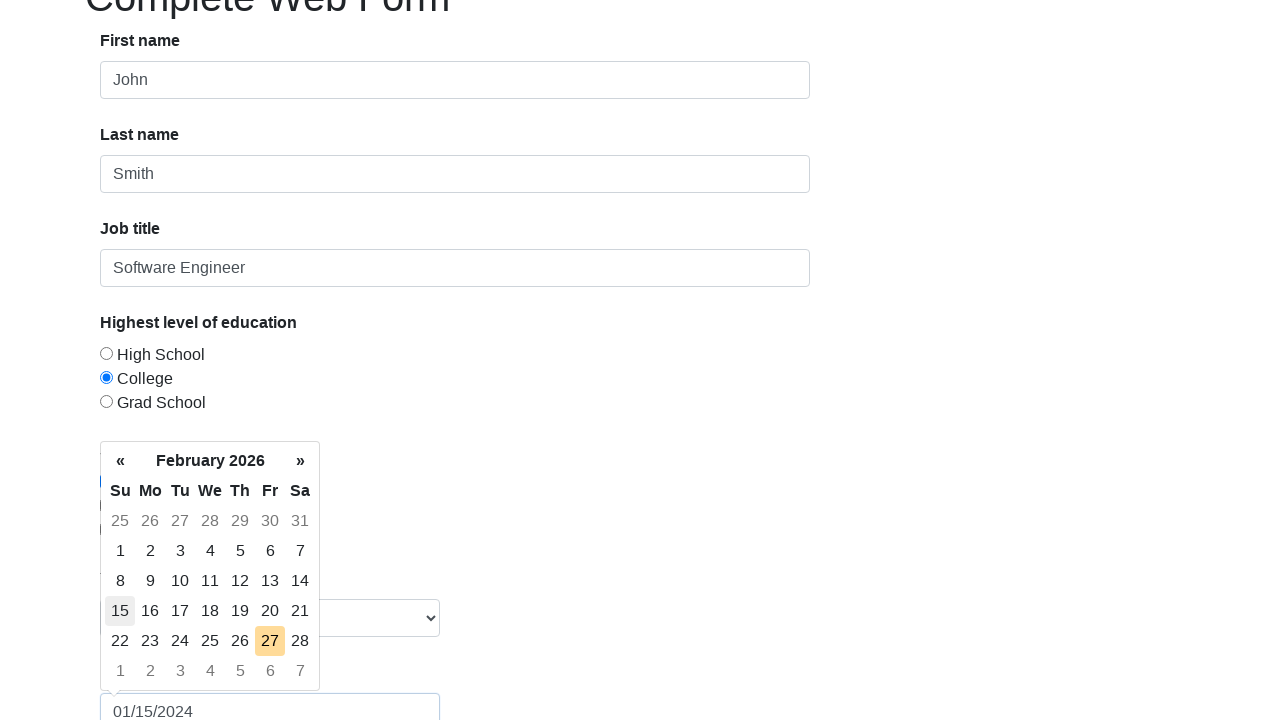

Clicked submit button to submit form at (148, 680) on a.btn.btn-lg.btn-primary
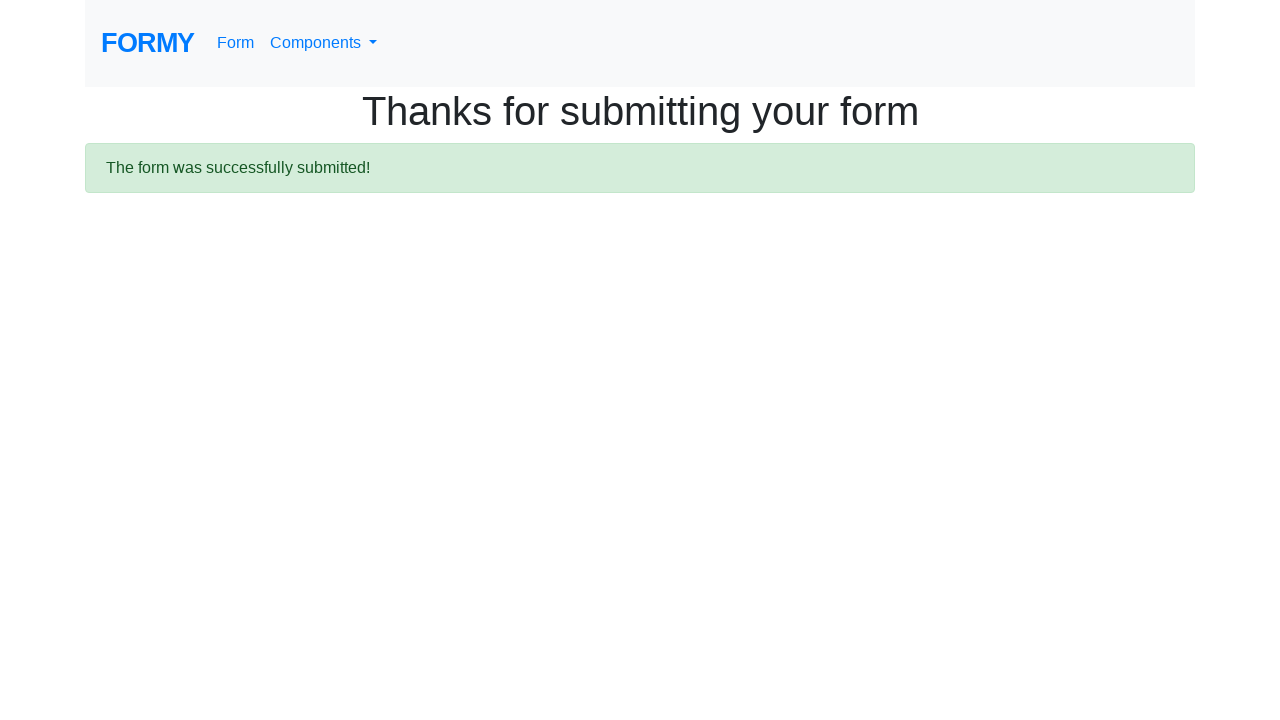

Success alert message appeared
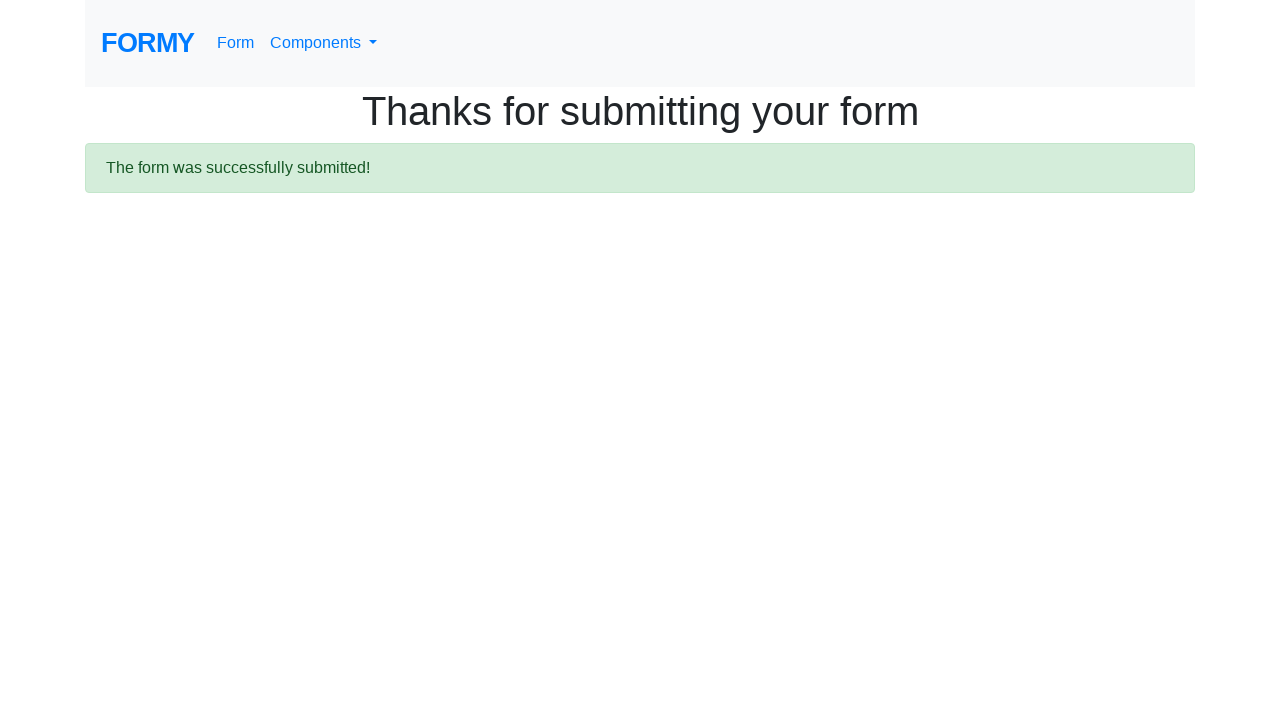

Retrieved success alert text content
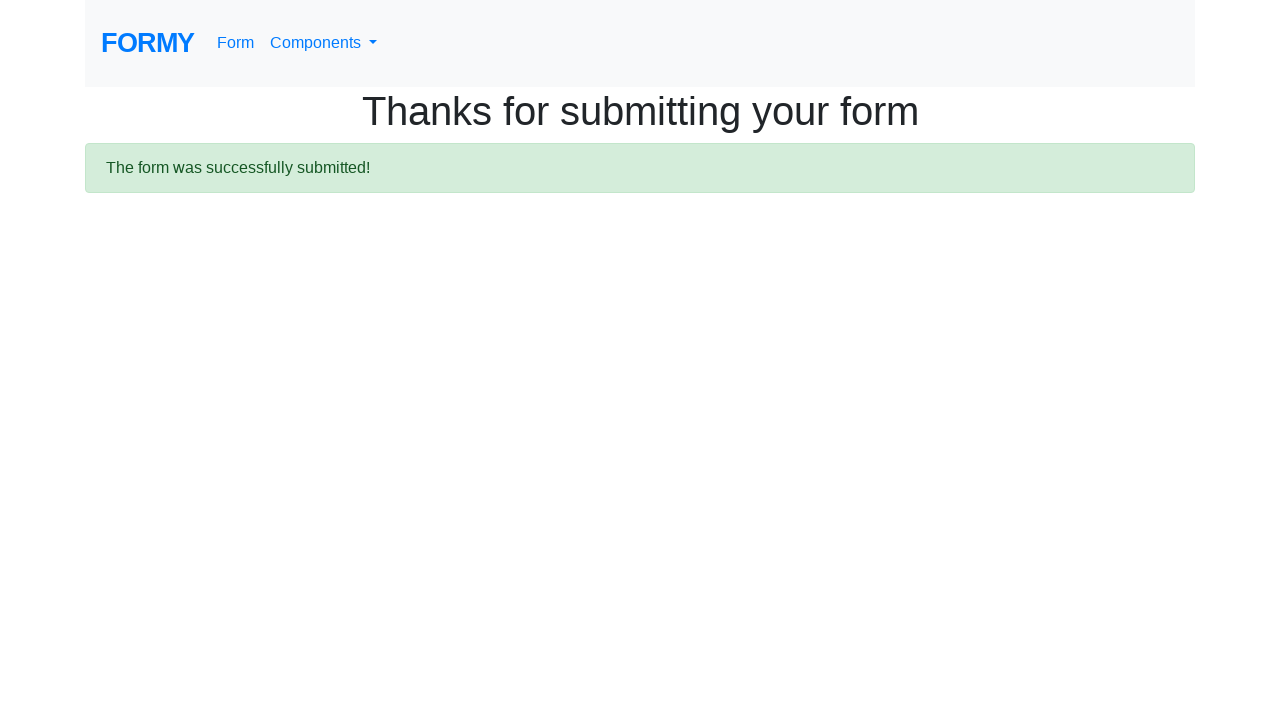

Verified success message 'The form was successfully submitted!' is present
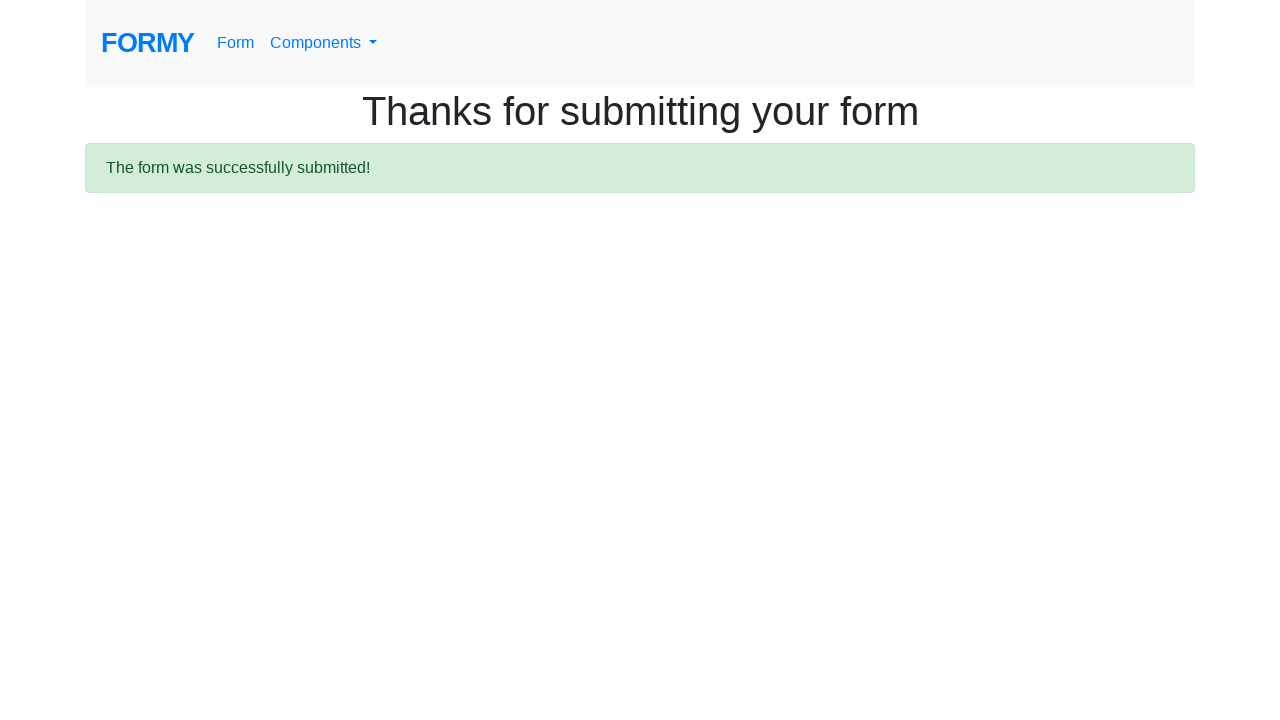

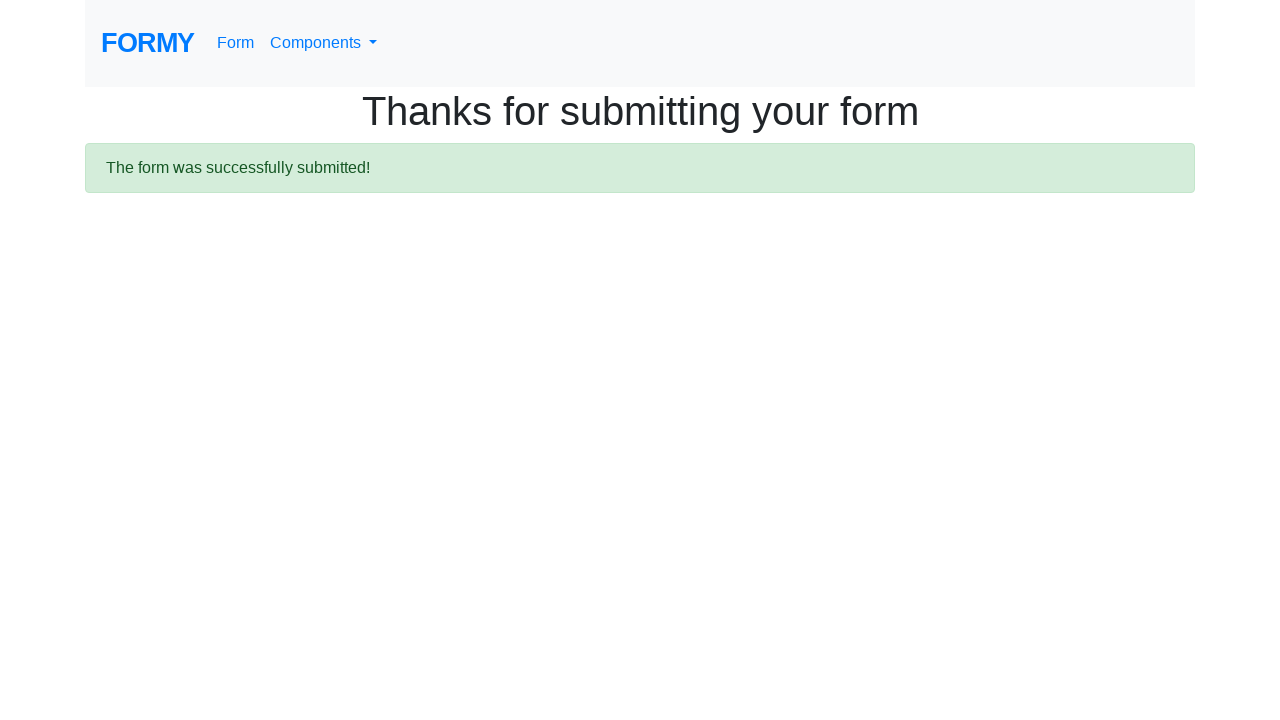